Fills out a vehicle data form including make, model, seats, fuel type, engine specifications, and other vehicle details, then clicks next to proceed to the insurant data page.

Starting URL: http://demo.automationtalks.com/index.html

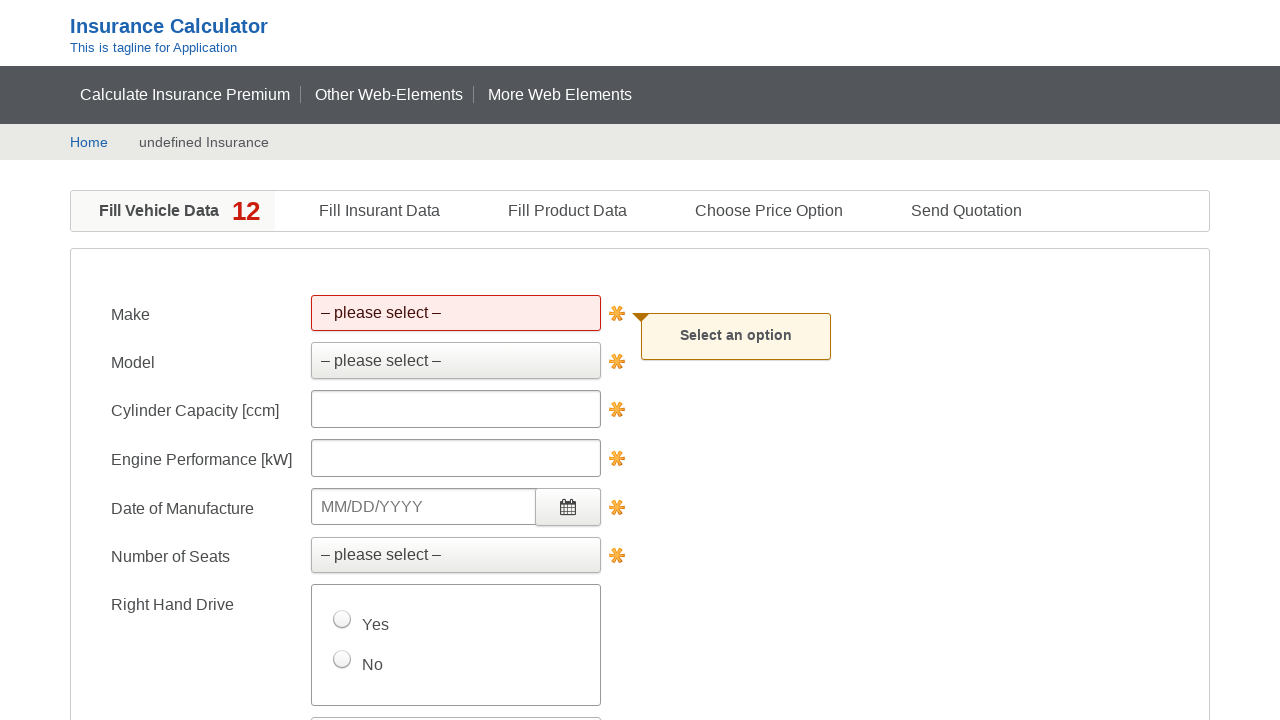

Selected BMW from Make dropdown on #make
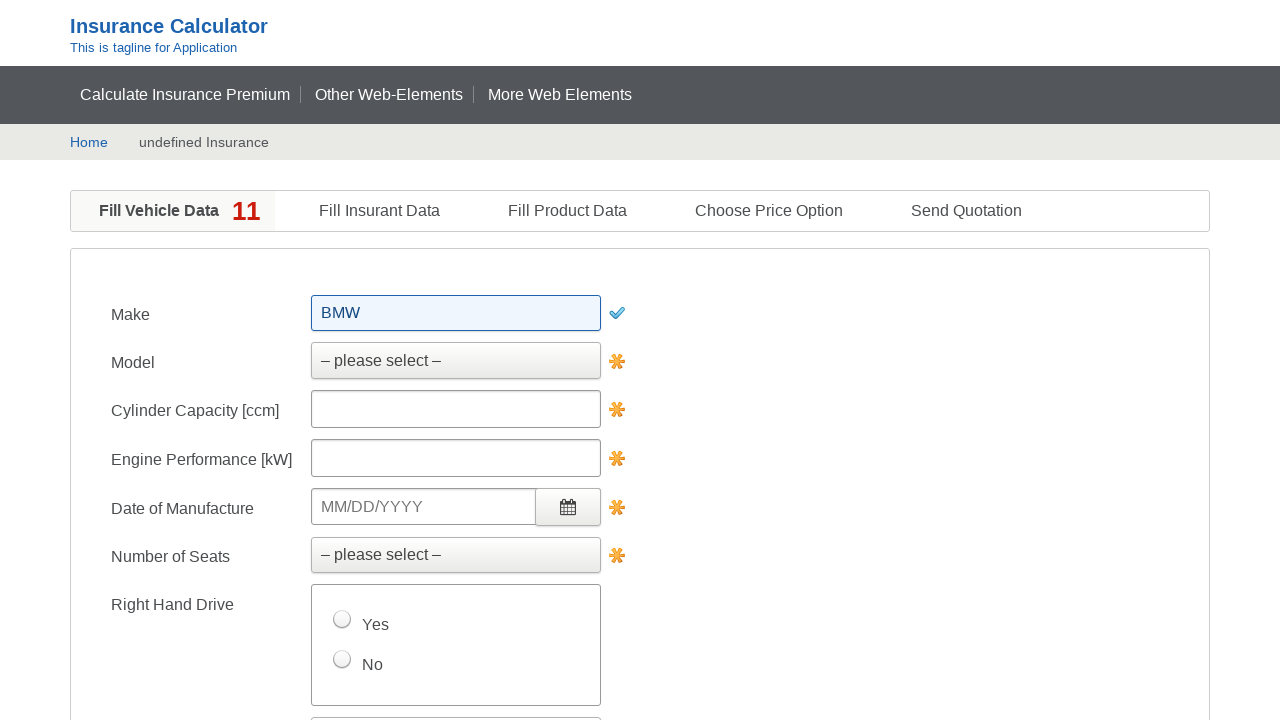

Selected Motorcycle from Model dropdown on #model
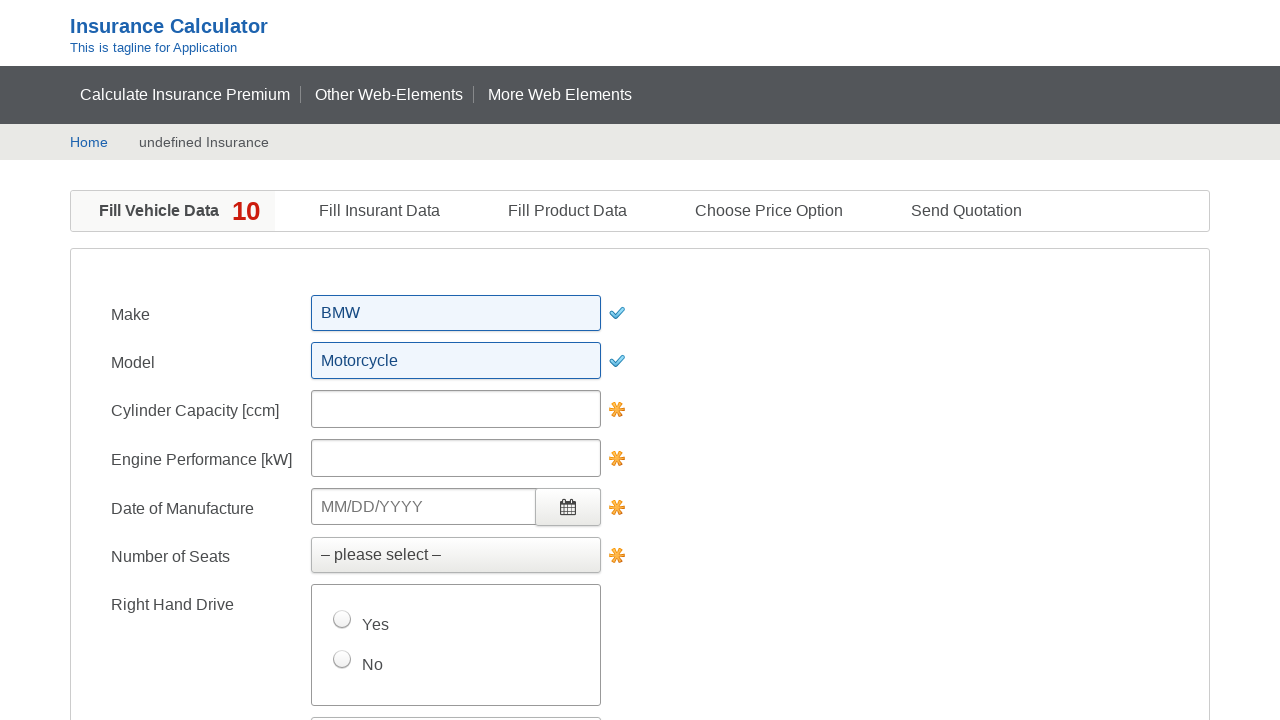

Selected 3 from Number of Seats dropdown on #numberofseats
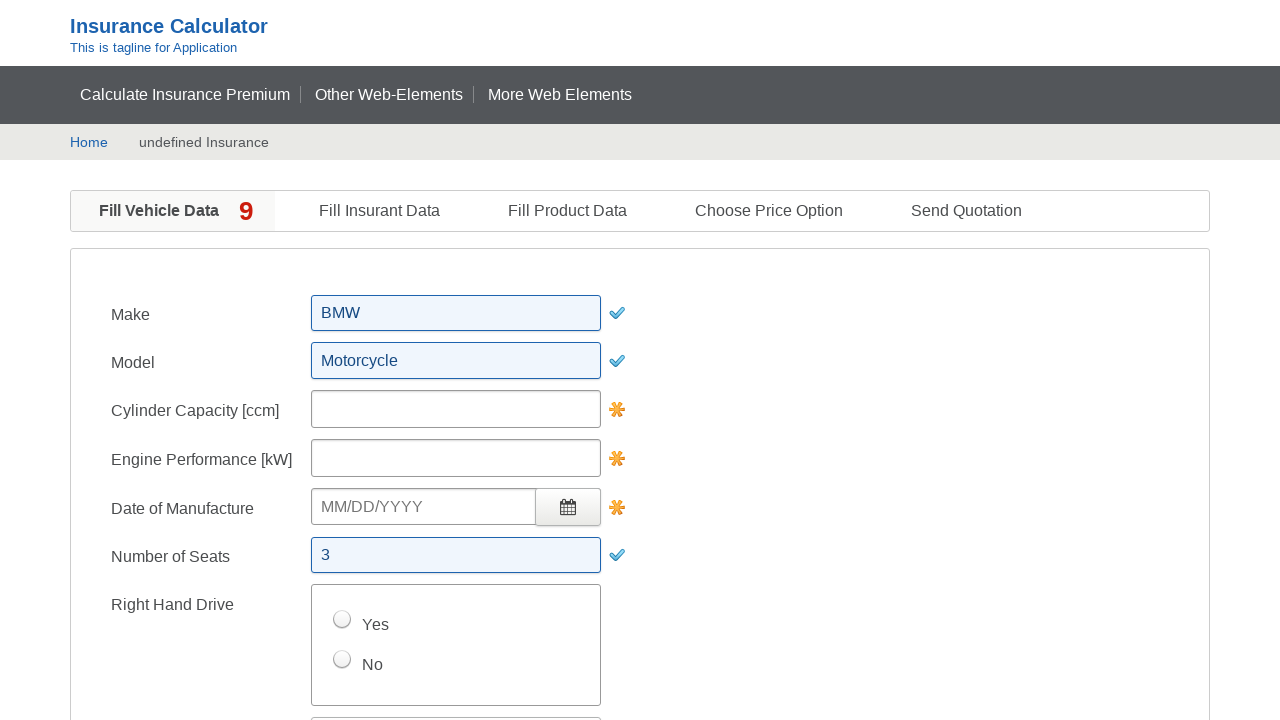

Selected 2 from Number of Seats Motorcycle dropdown on #numberofseatsmotorcycle
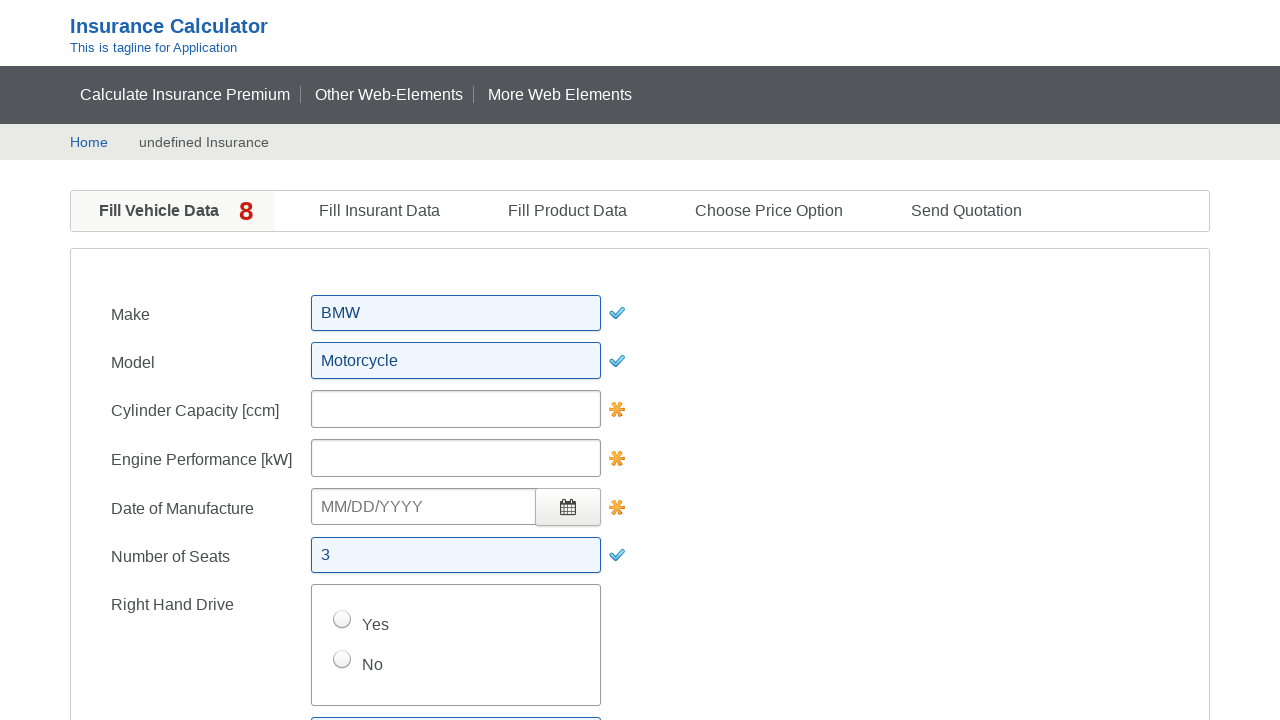

Selected Petrol from Fuel type dropdown on #fuel
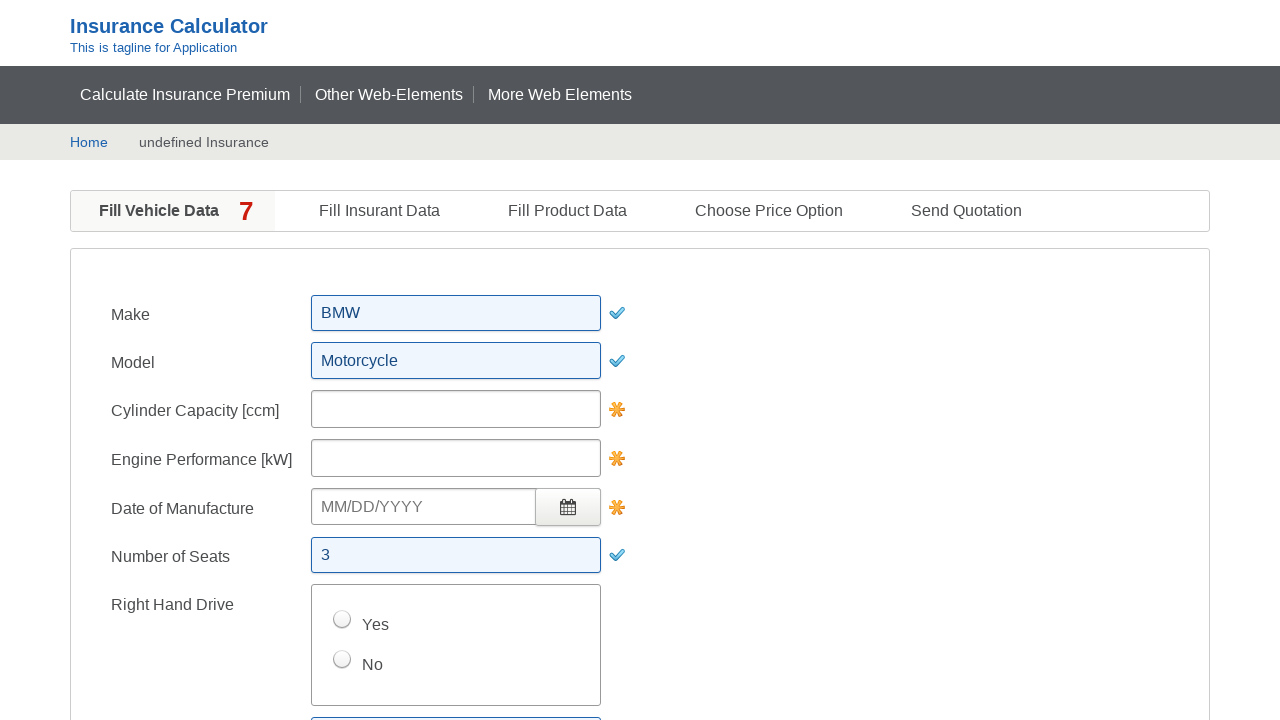

Clicked Yes for Right Hand Drive option at (360, 625) on xpath=//label[text()='Yes']
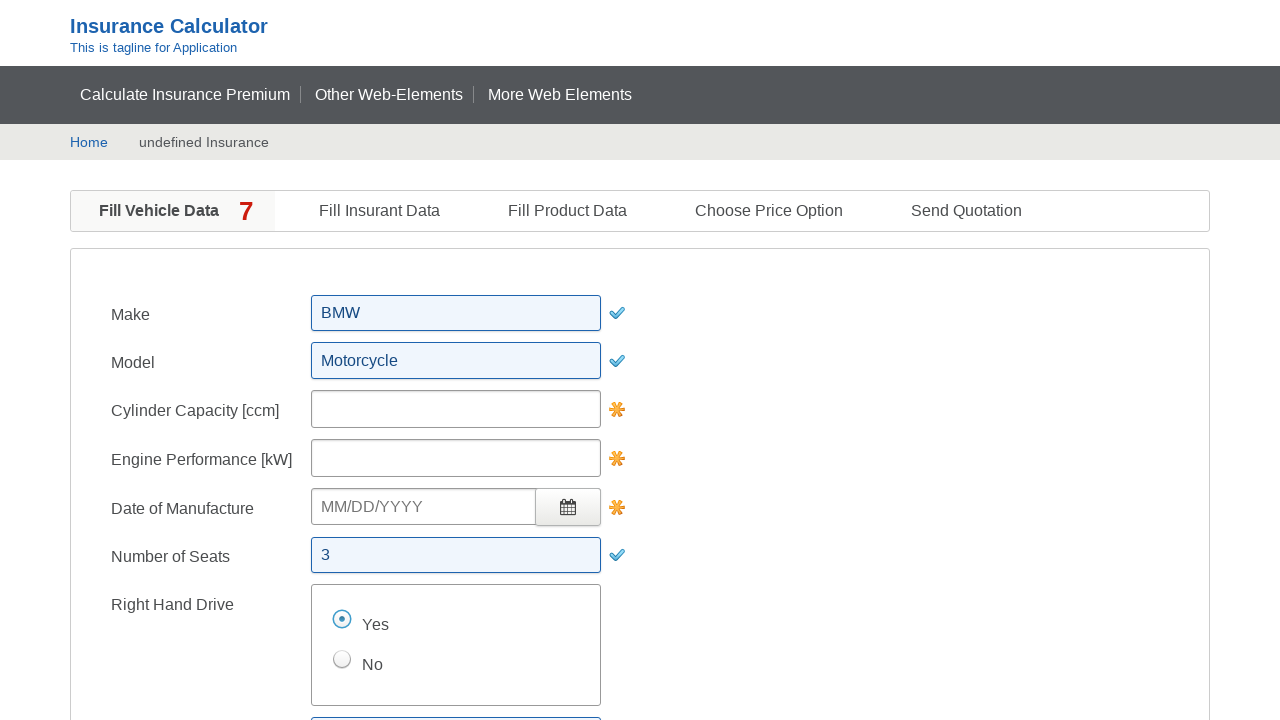

Filled Cylinder Capacity with 300 on #cylindercapacity
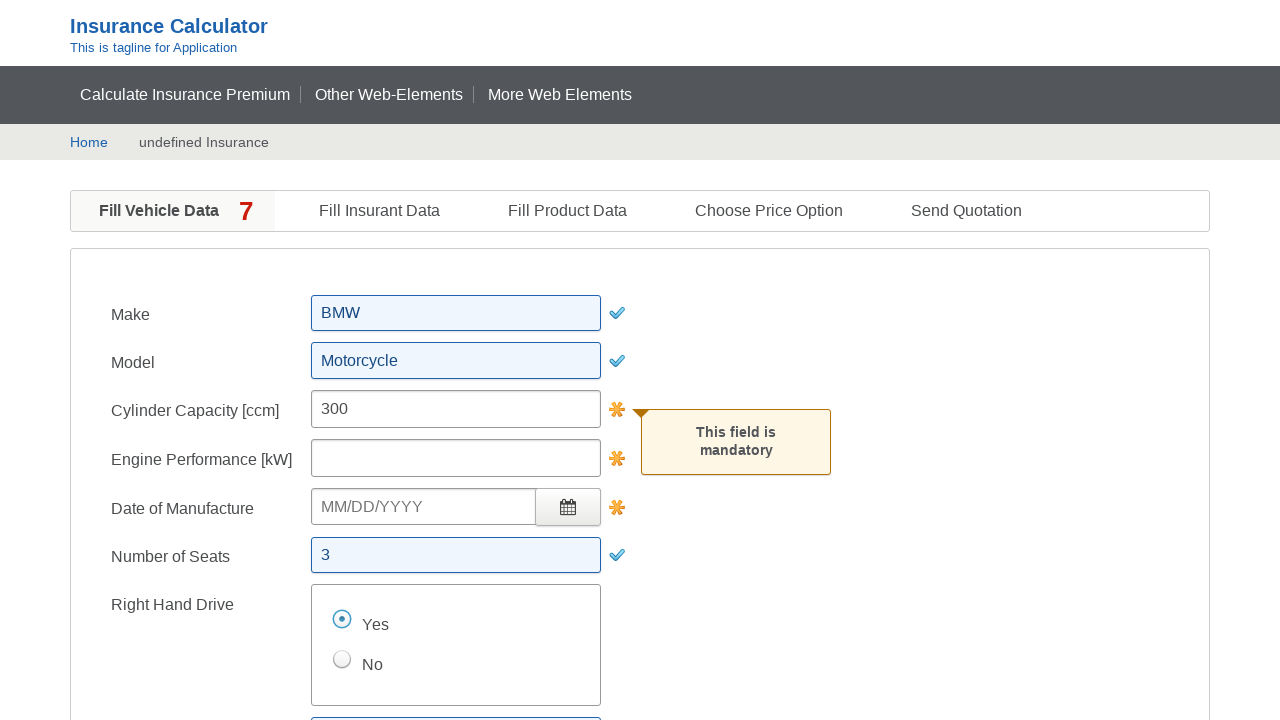

Filled Engine Performance with 1000 on #engineperformance
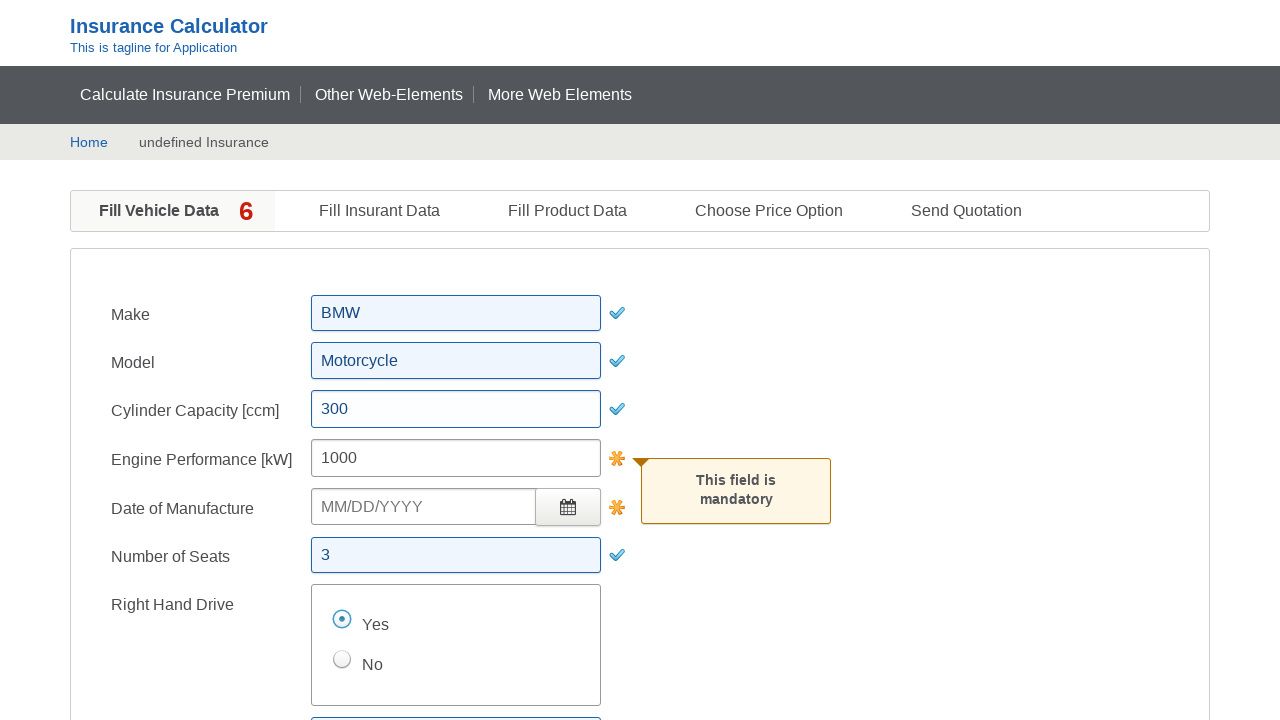

Filled Payload with 600 on #payload
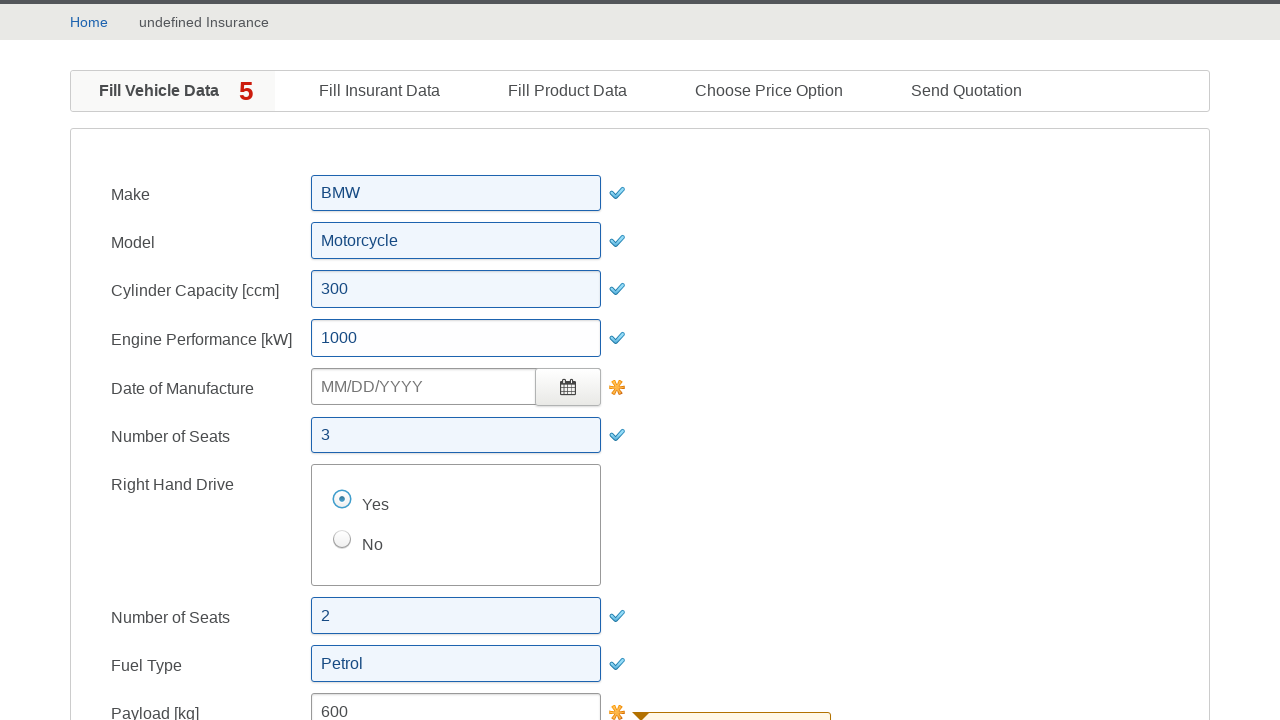

Filled Total Weight with 2000 on #totalweight
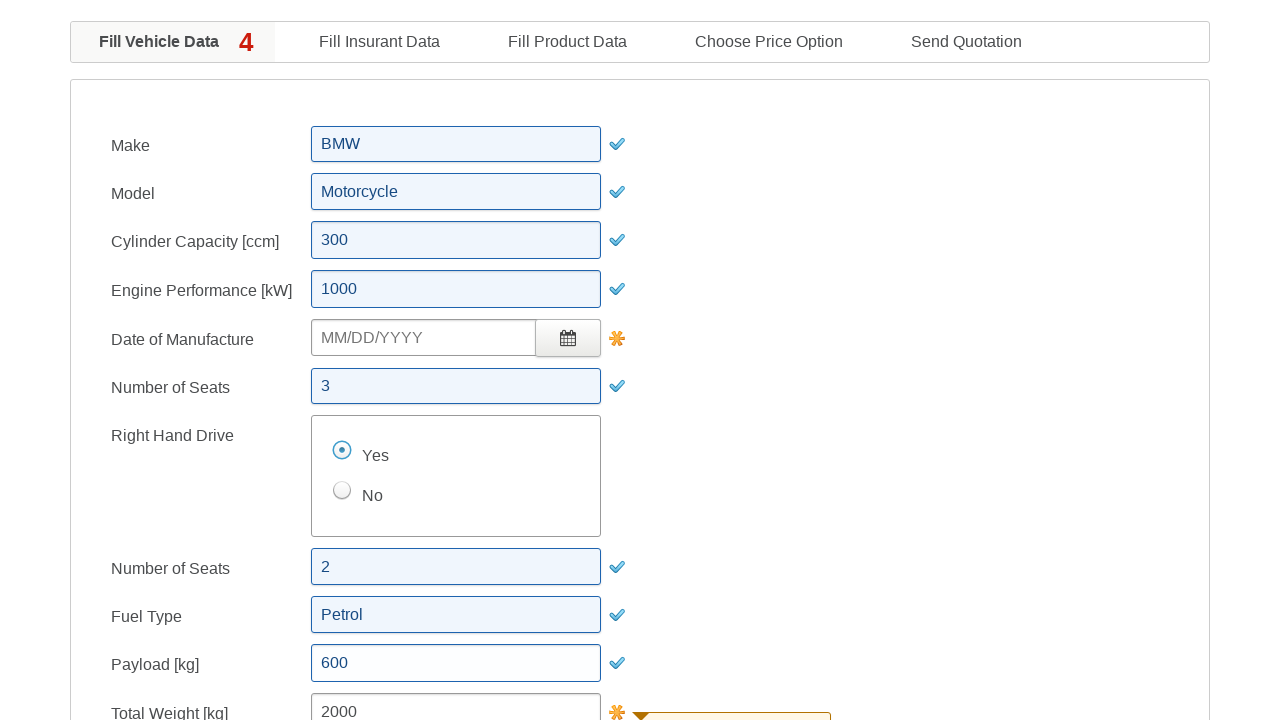

Filled List Price with 5000 on #listprice
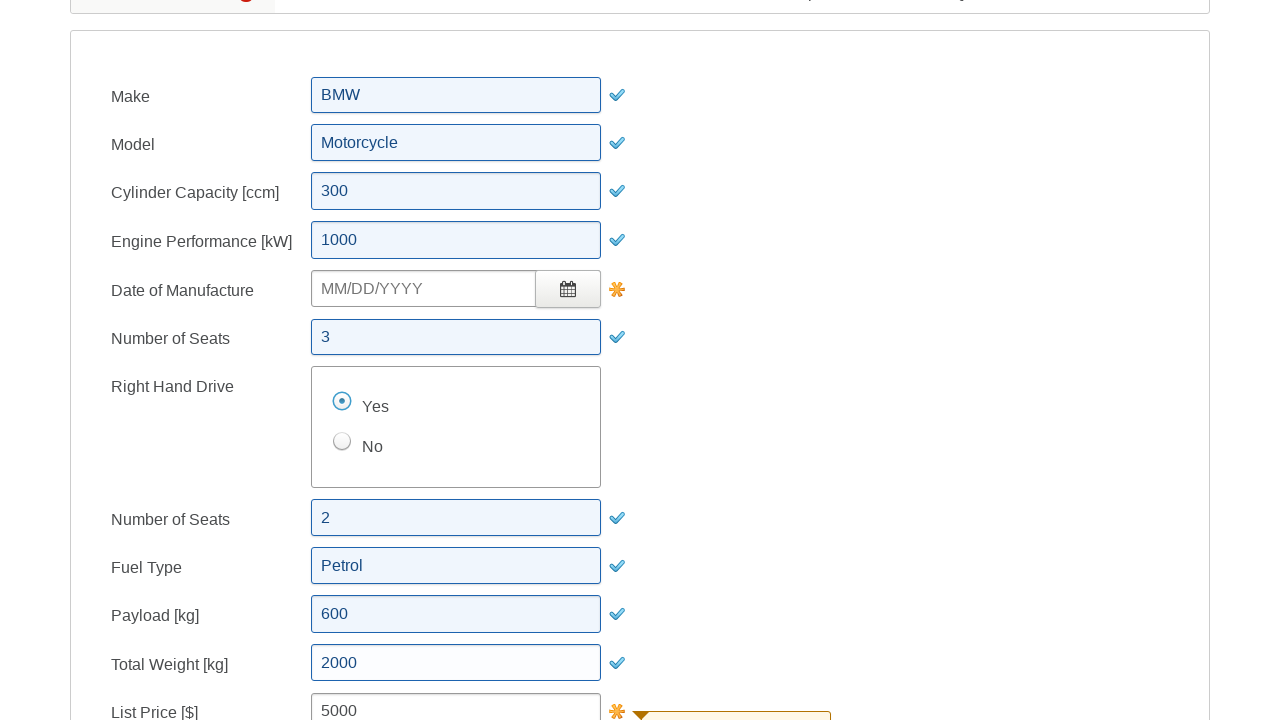

Filled License Plate Number with 10000 on #licenseplatenumber
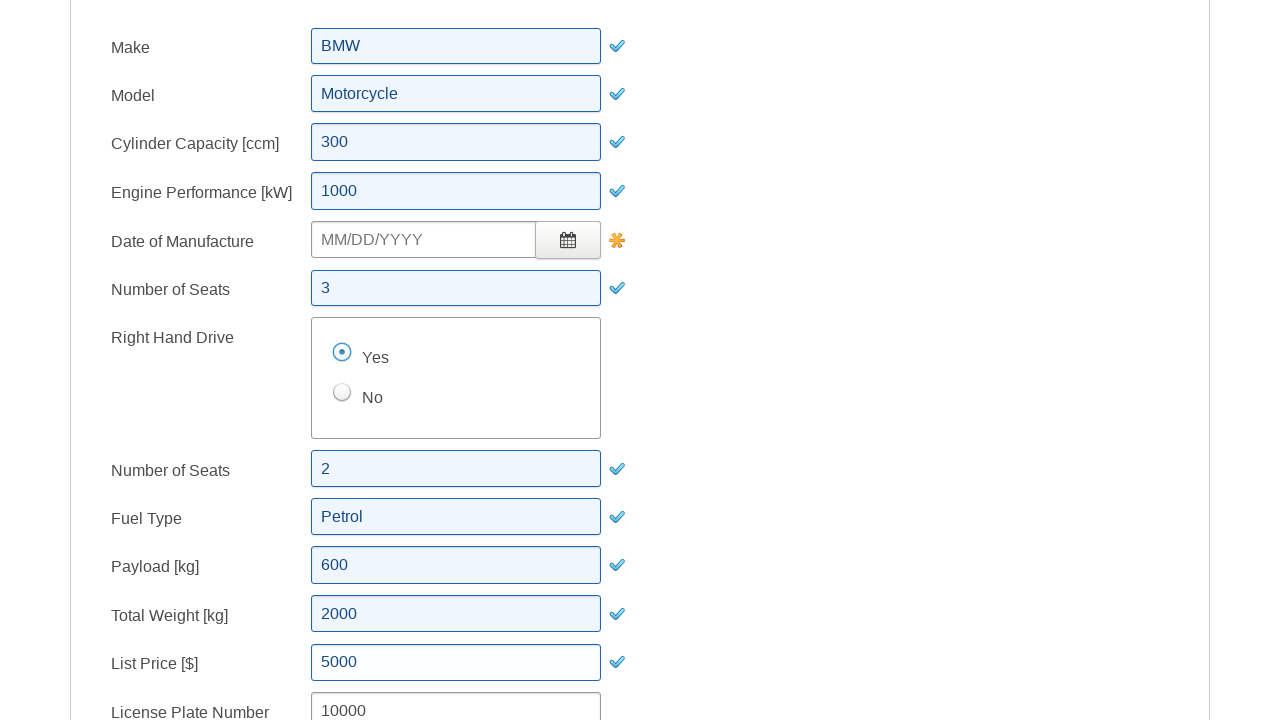

Filled Annual Mileage with 36000 on #annualmileage
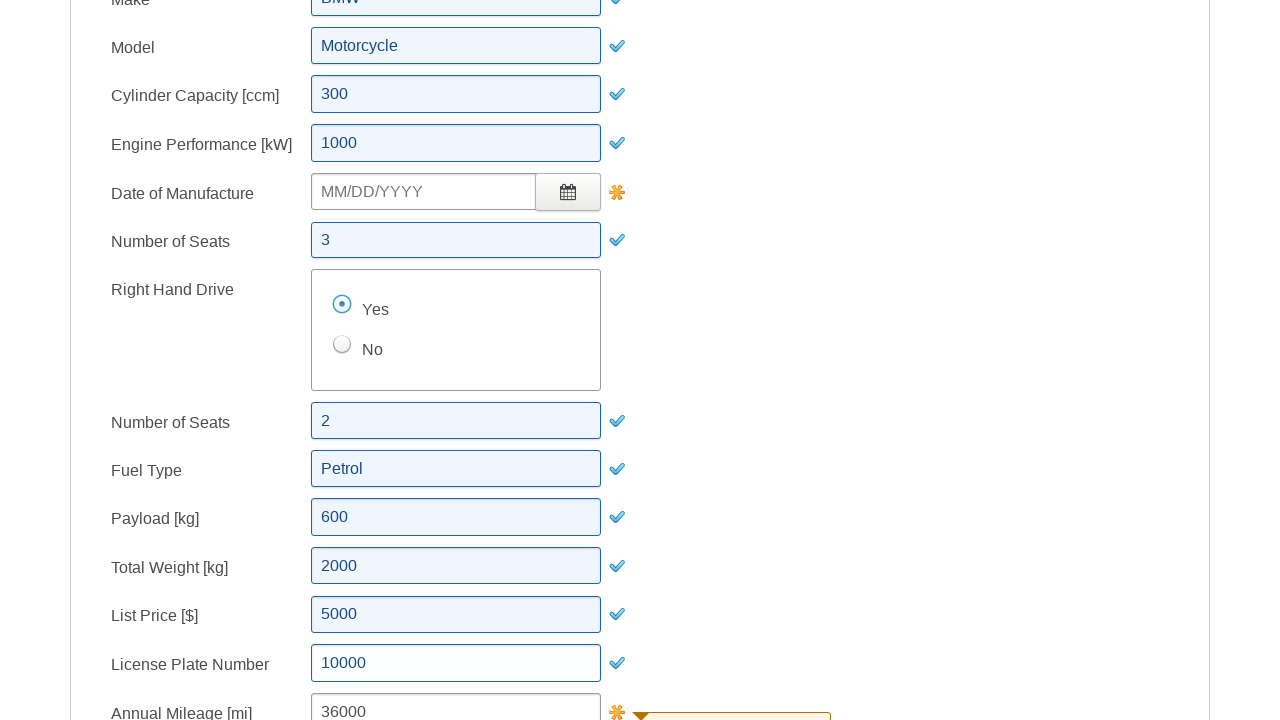

Filled Date of Manufacture with 03/16/2020 on #dateofmanufacture
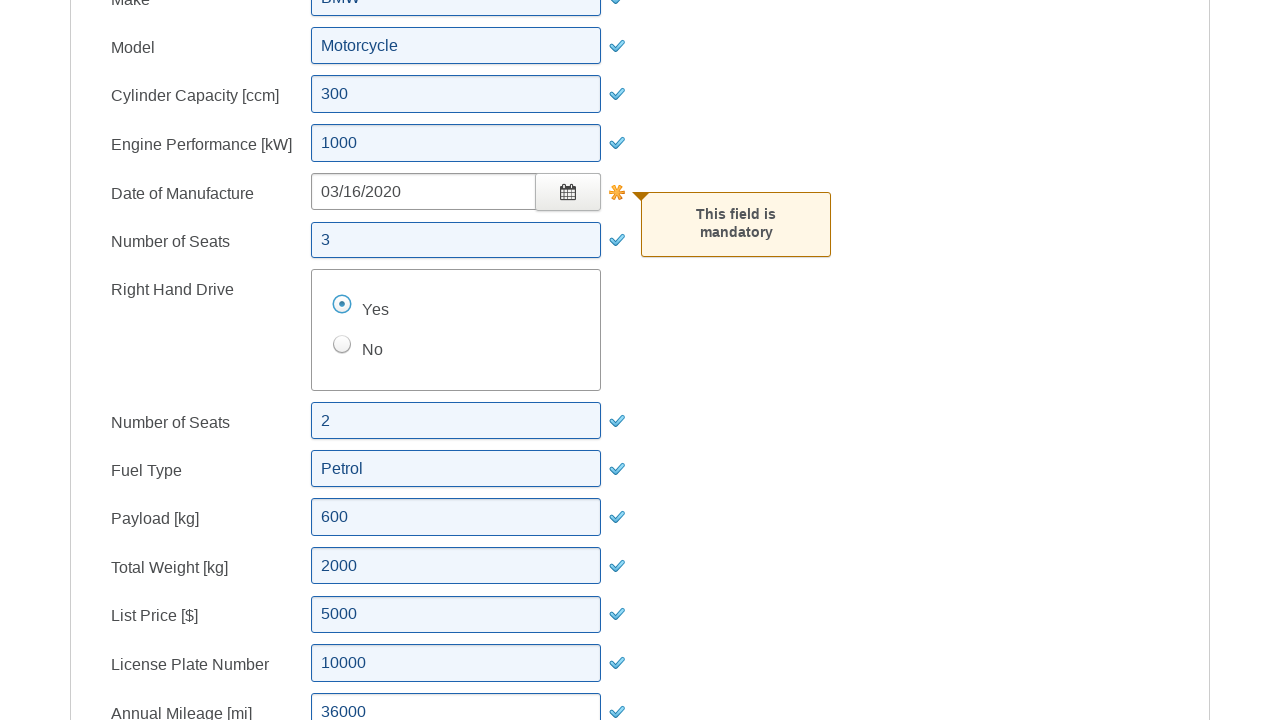

Clicked Next button to proceed to Insurant Data page at (359, 477) on #nextenterinsurantdata
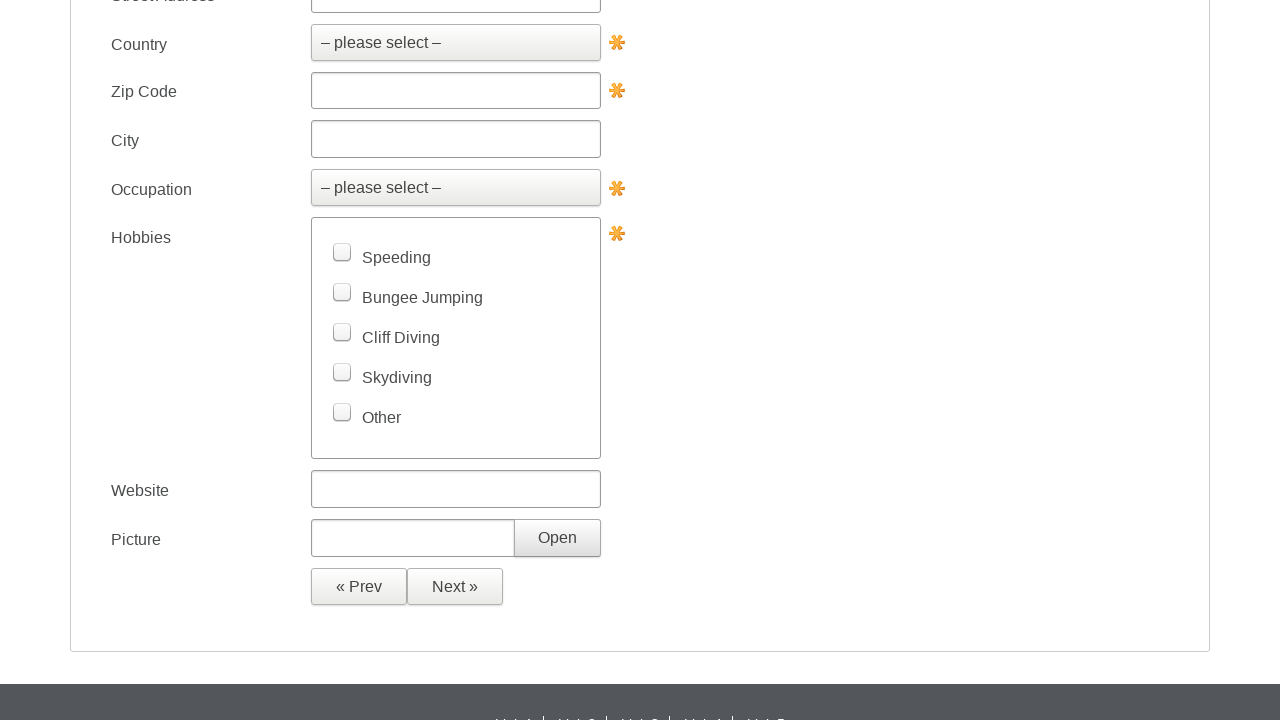

Insurant Data page loaded successfully
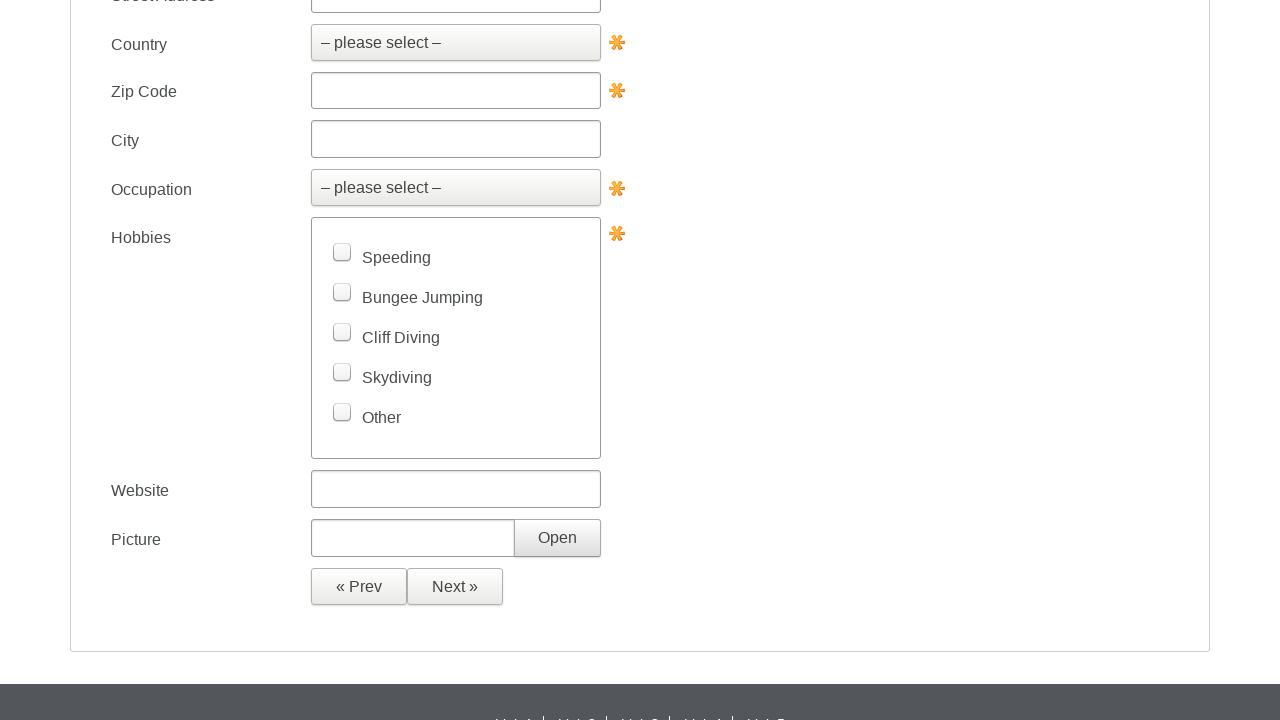

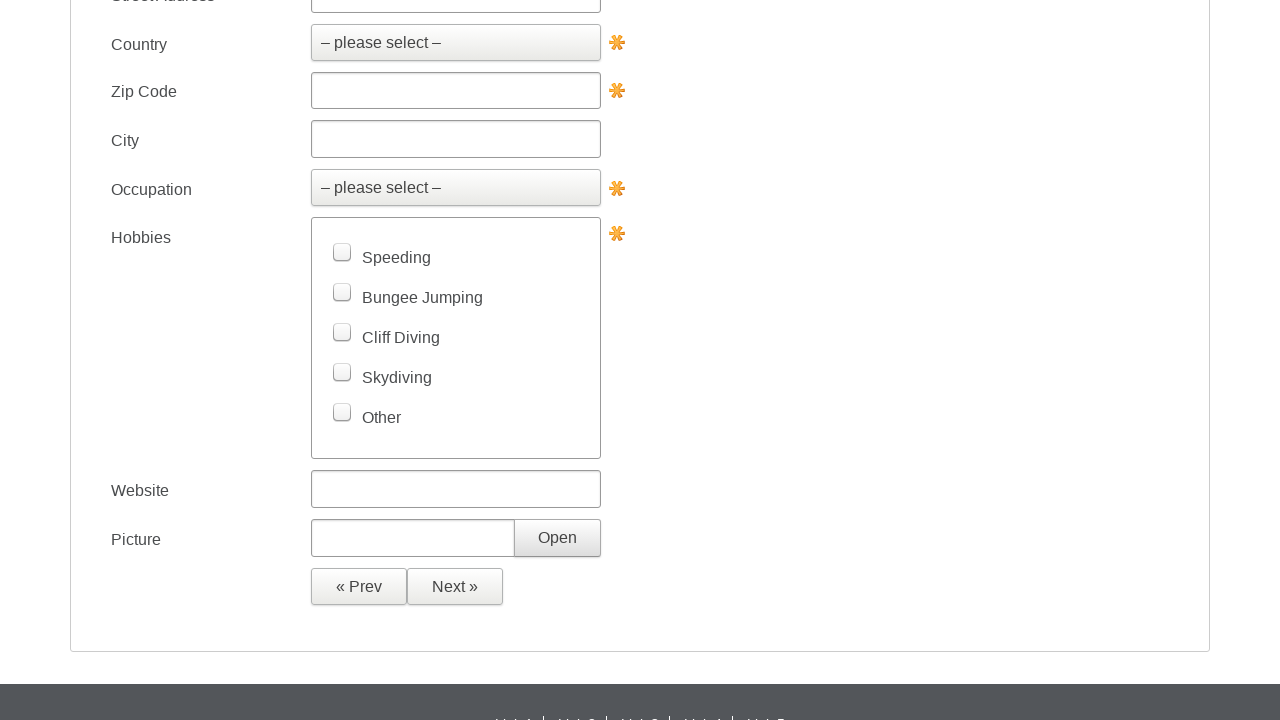